Tests the complete checkout process from adding items to cart through order completion

Starting URL: https://www.saucedemo.com/

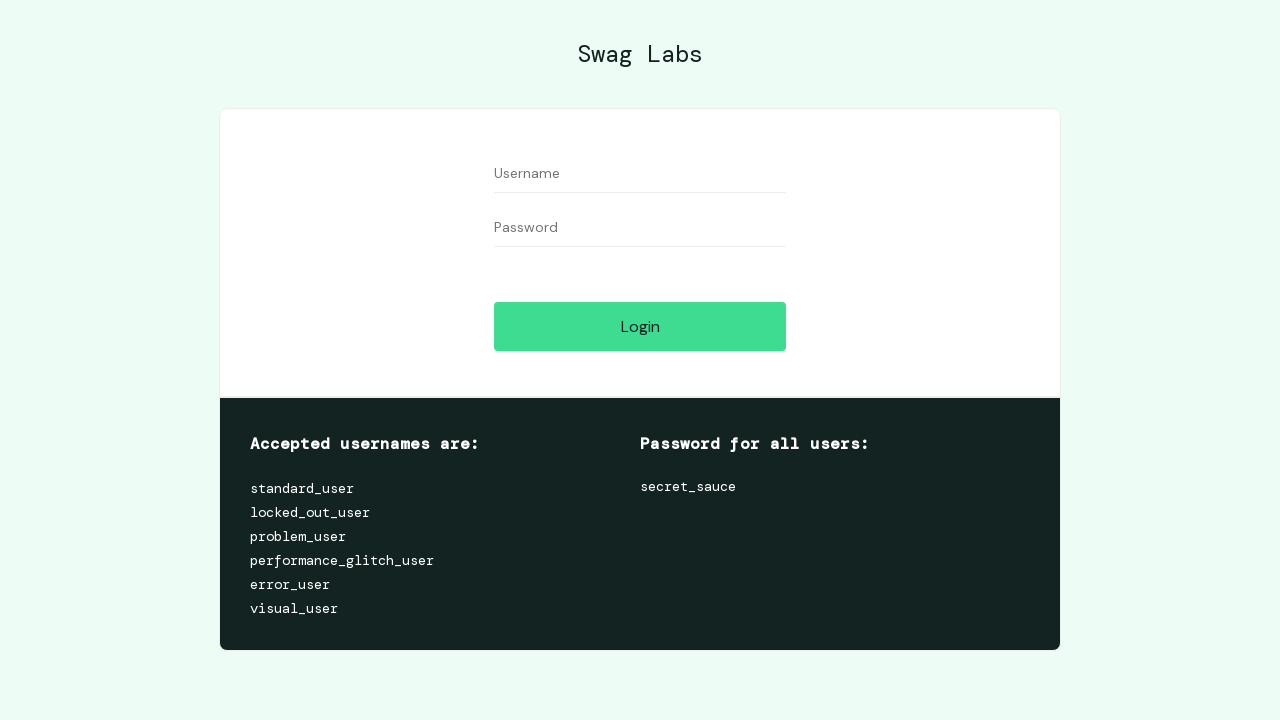

Filled username field with 'standard_user' on #user-name
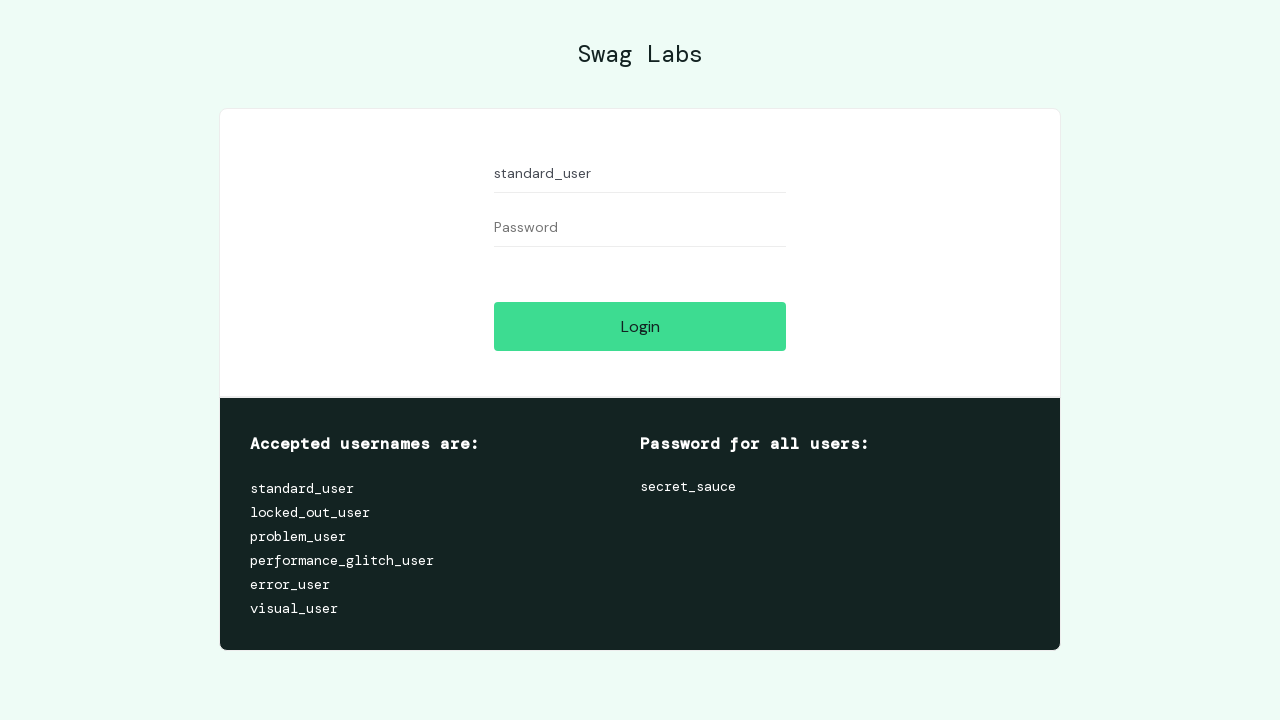

Filled password field with 'secret_sauce' on #password
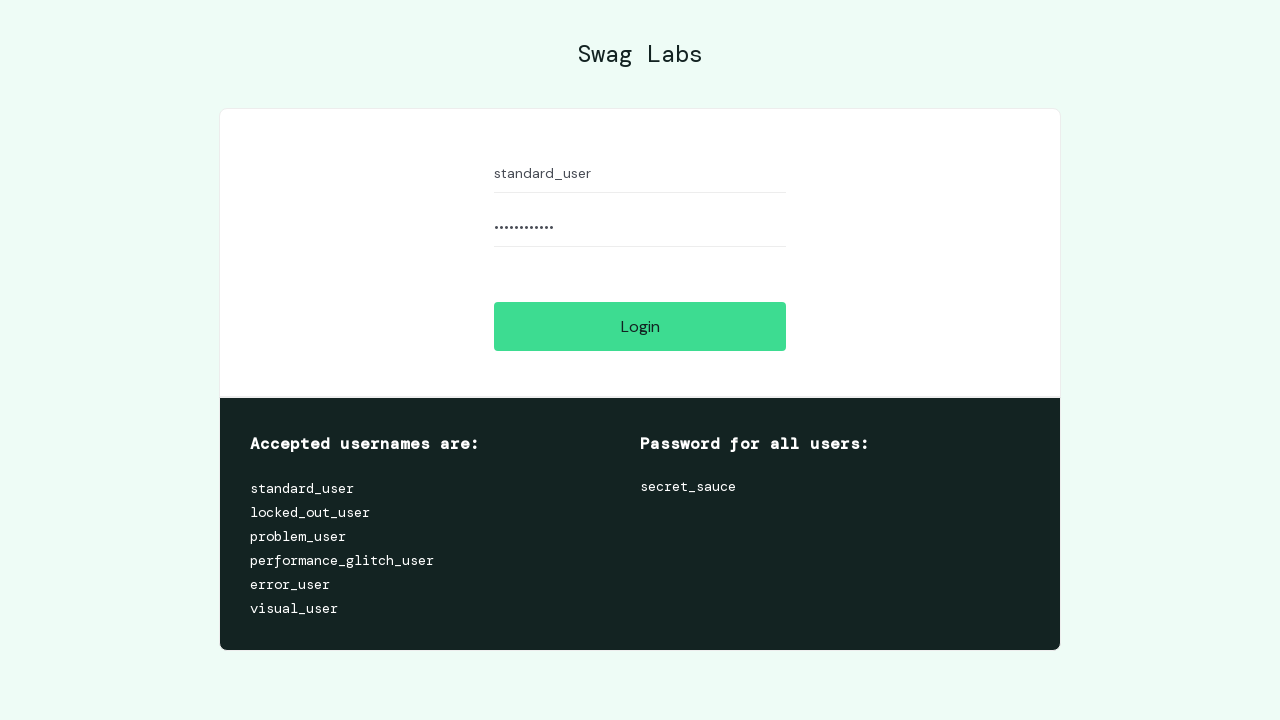

Clicked login button at (640, 326) on #login-button
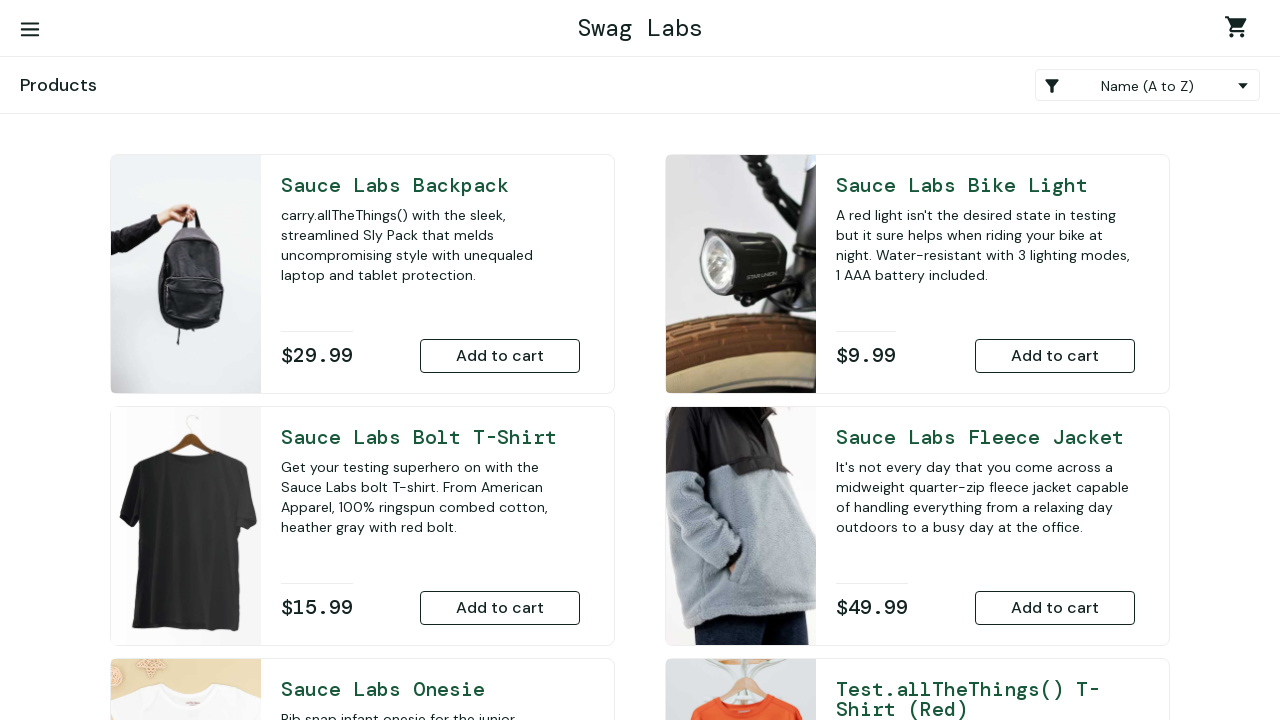

Inventory page loaded
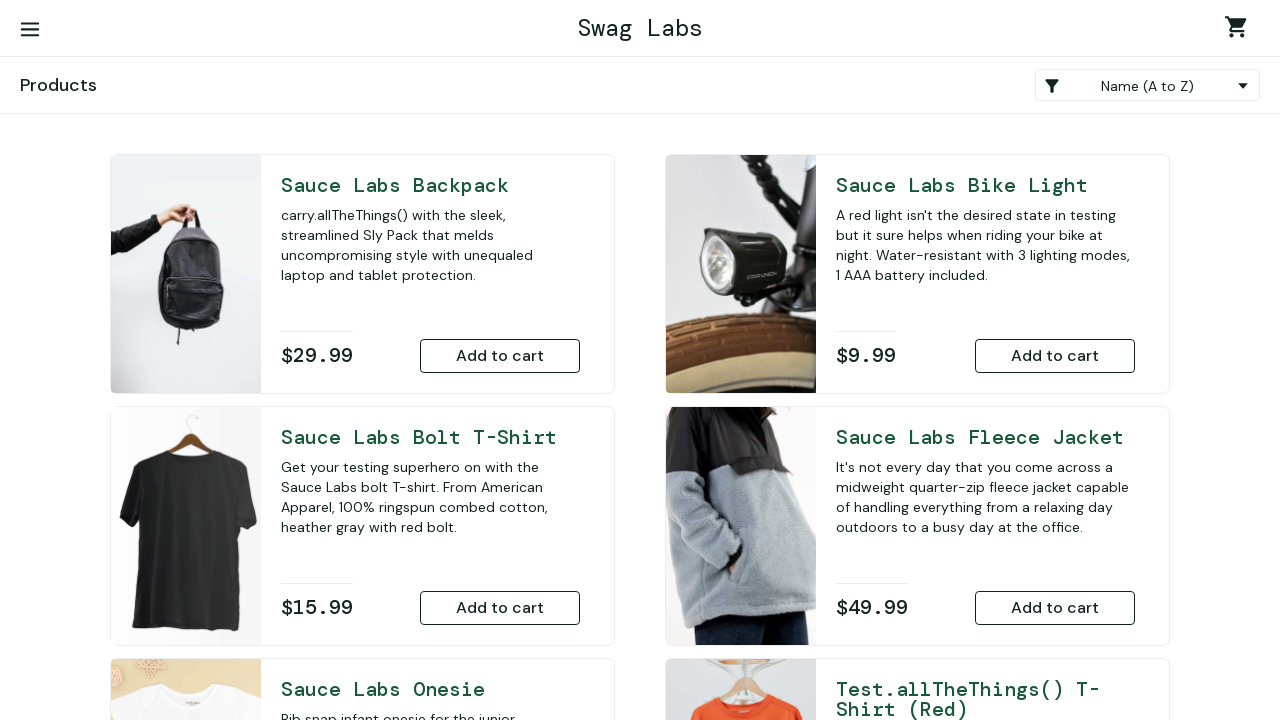

Added Sauce Labs Backpack to cart at (500, 356) on button[data-test='add-to-cart-sauce-labs-backpack']
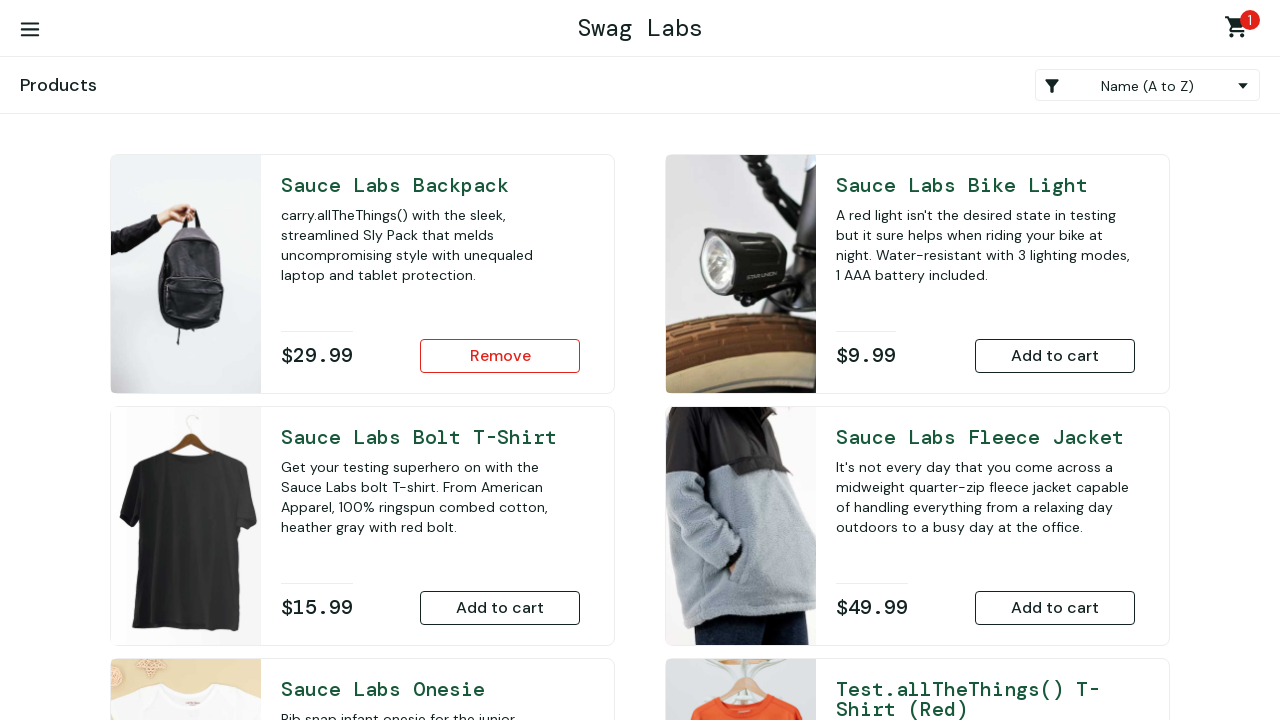

Clicked shopping cart link to view cart at (1240, 30) on .shopping_cart_link
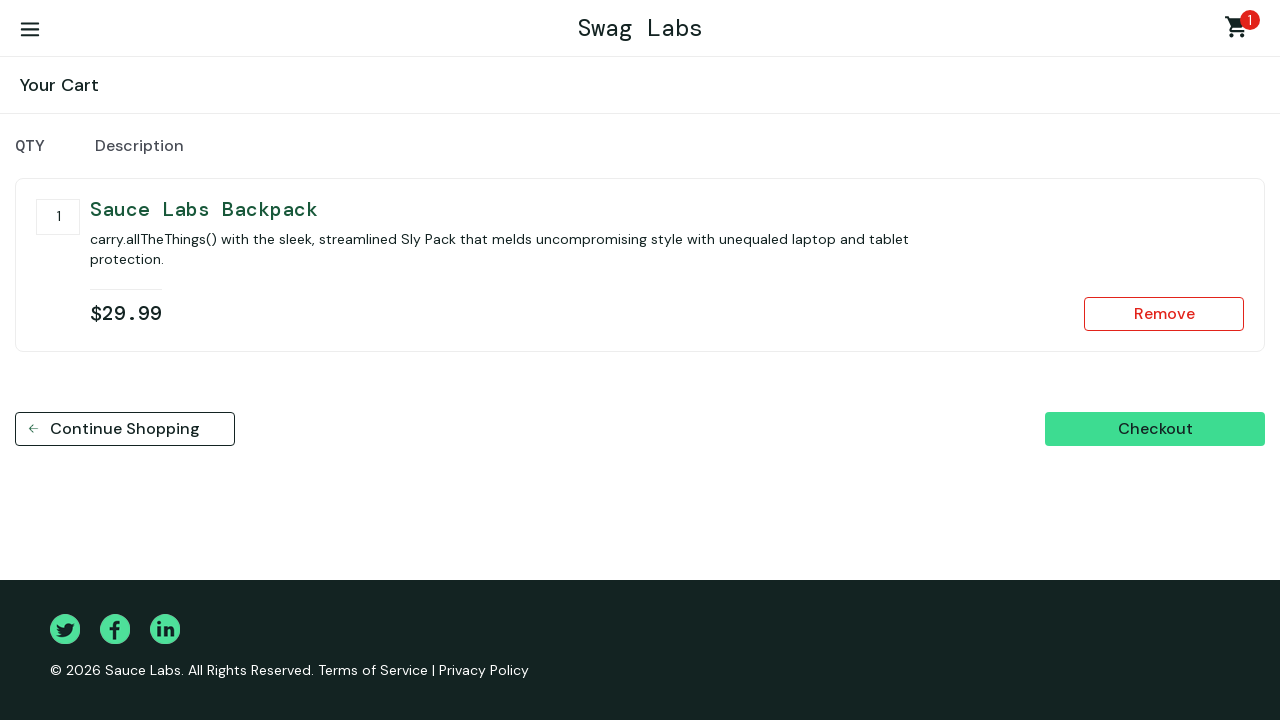

Clicked checkout button at (1155, 429) on #checkout
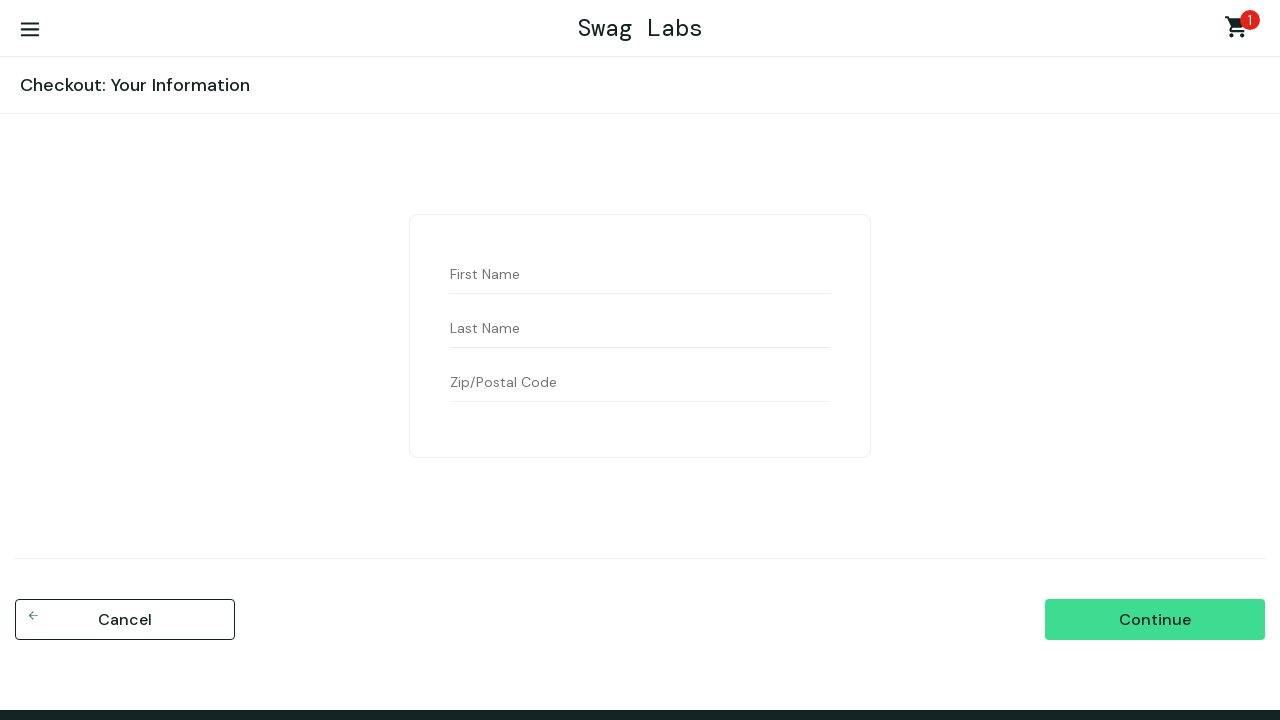

Filled first name field with 'John' on #first-name
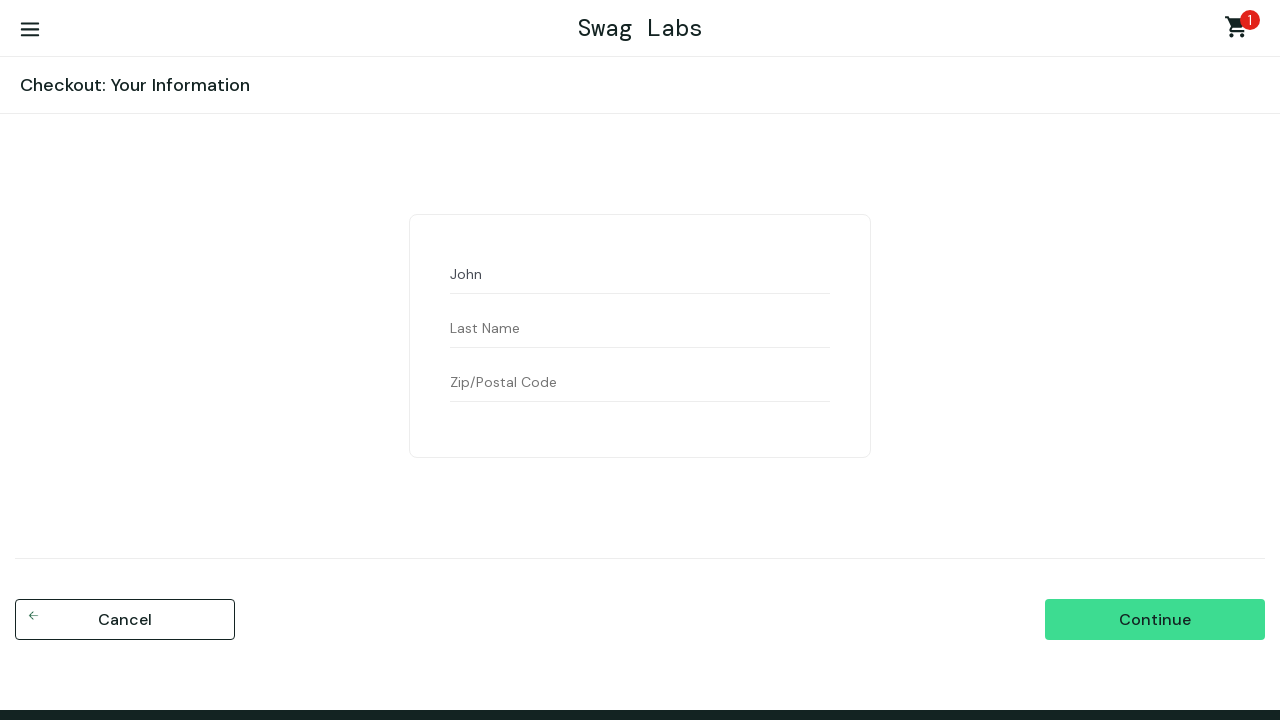

Filled last name field with 'Doe' on #last-name
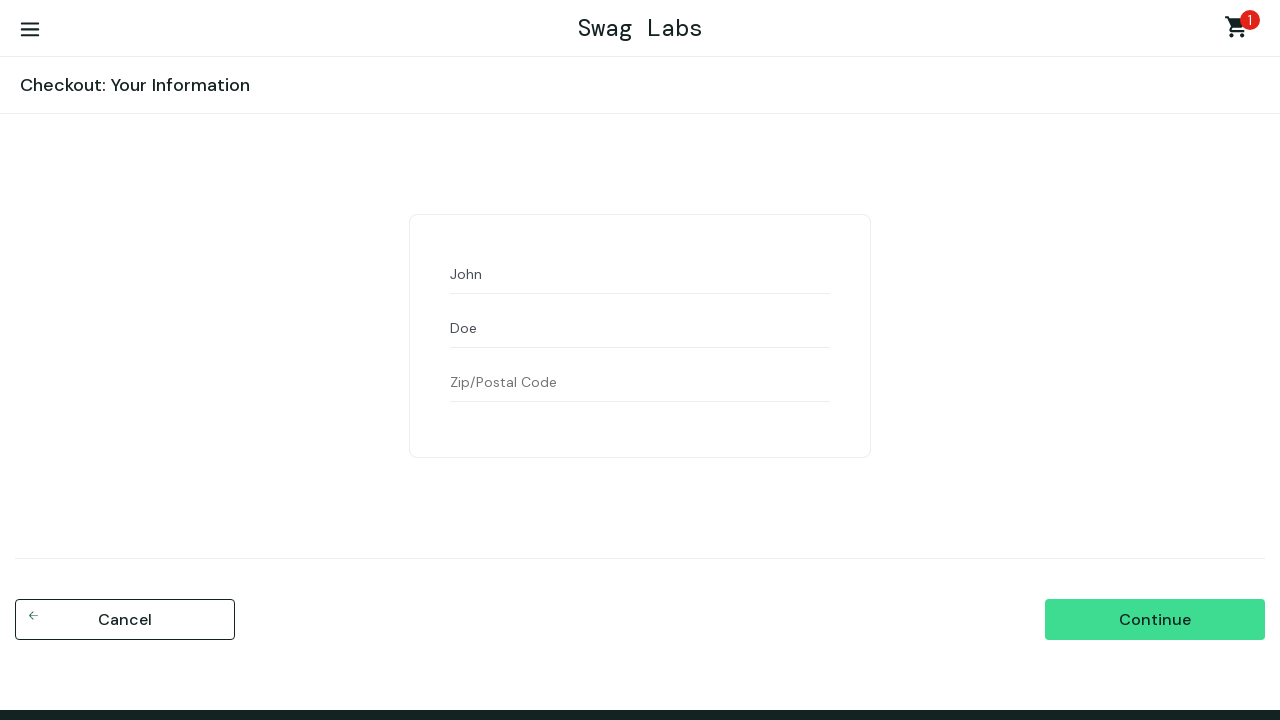

Filled postal code field with '12345' on #postal-code
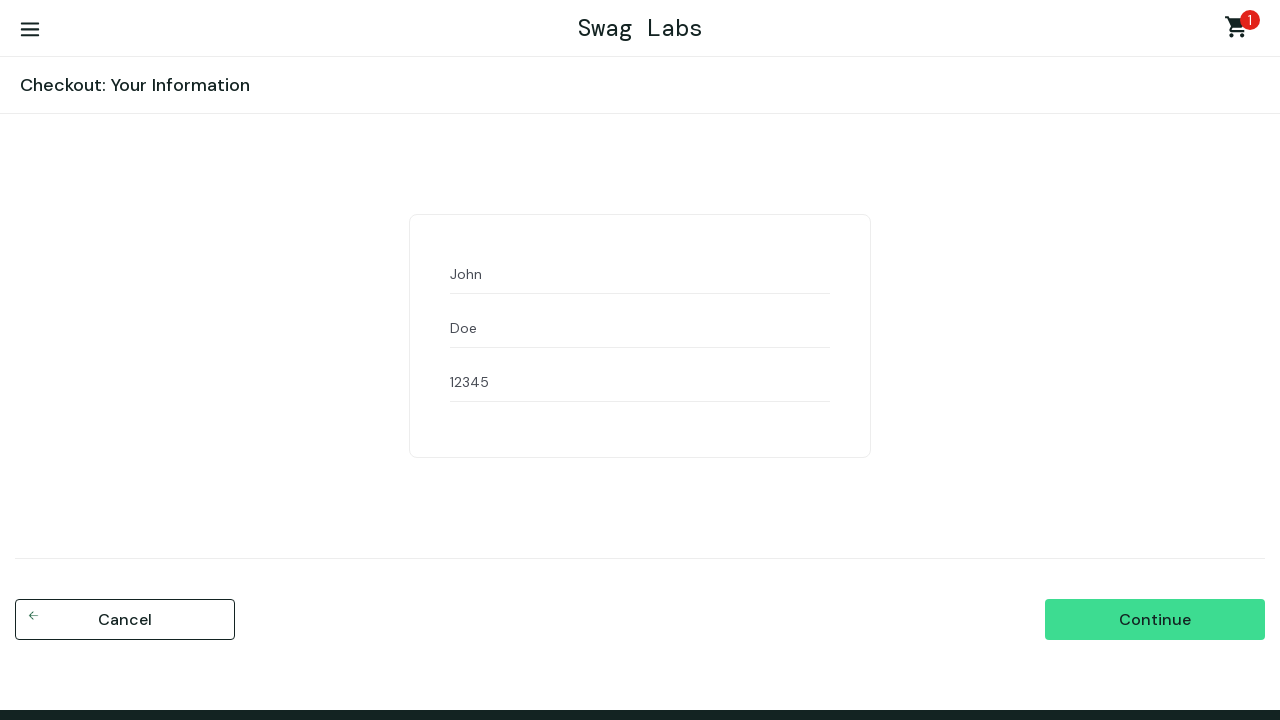

Clicked continue button to proceed to checkout overview at (1155, 620) on #continue
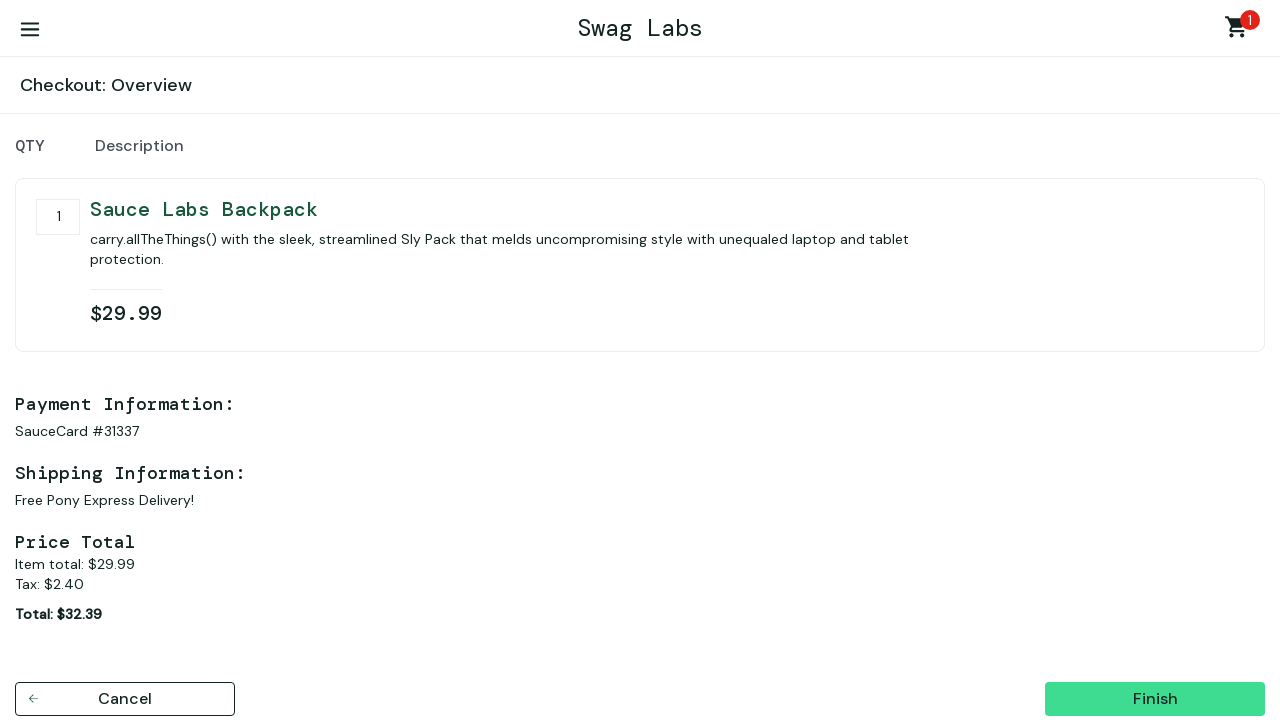

Checkout summary page loaded
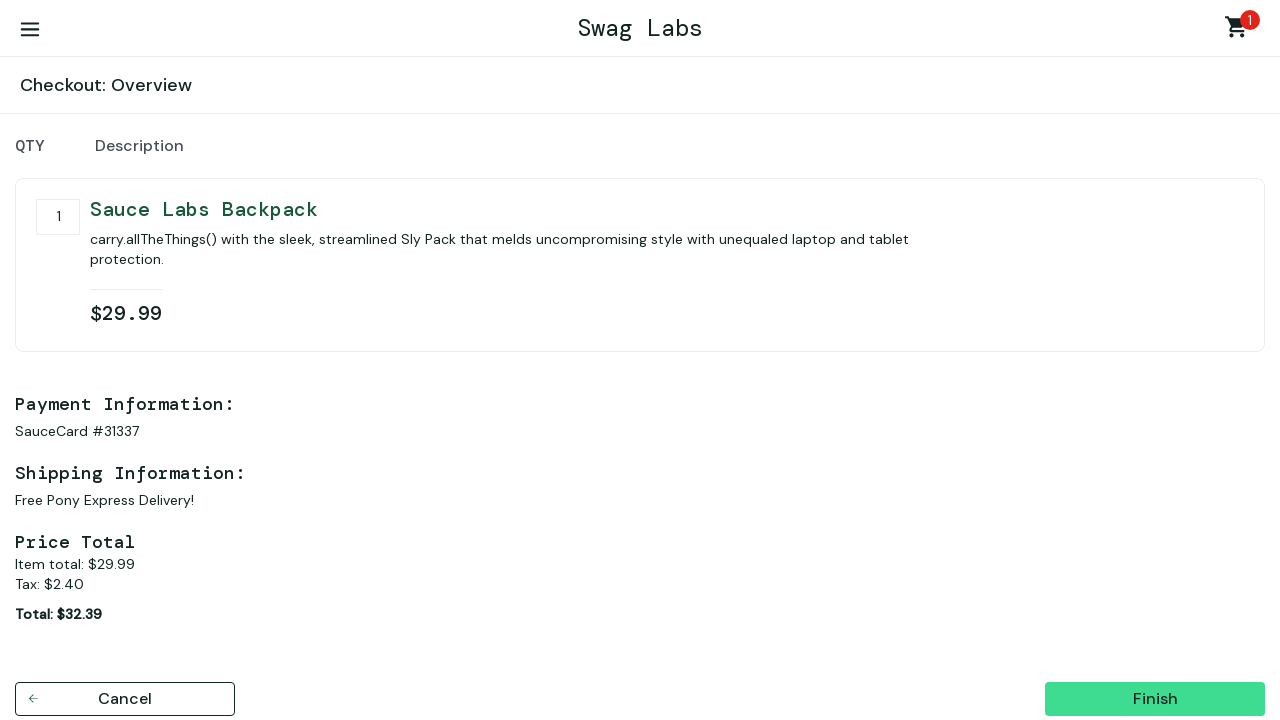

Clicked finish button to complete order at (1155, 699) on #finish
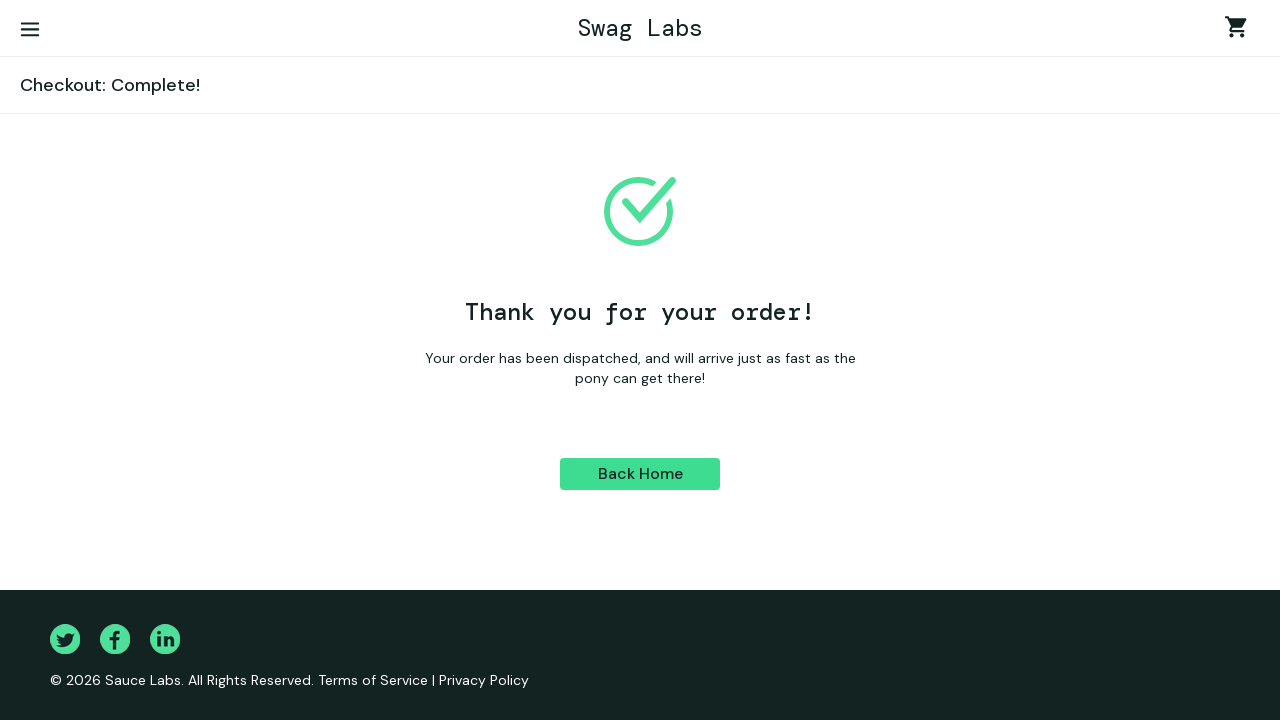

Order confirmation page loaded successfully
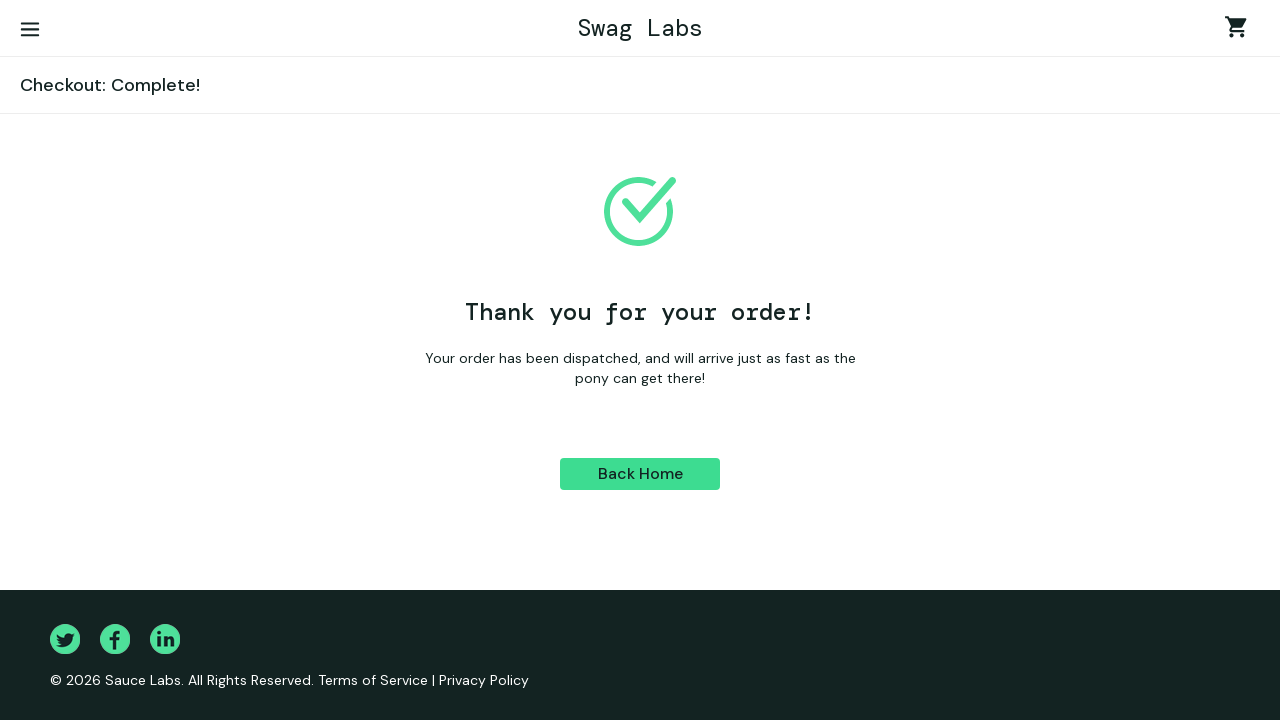

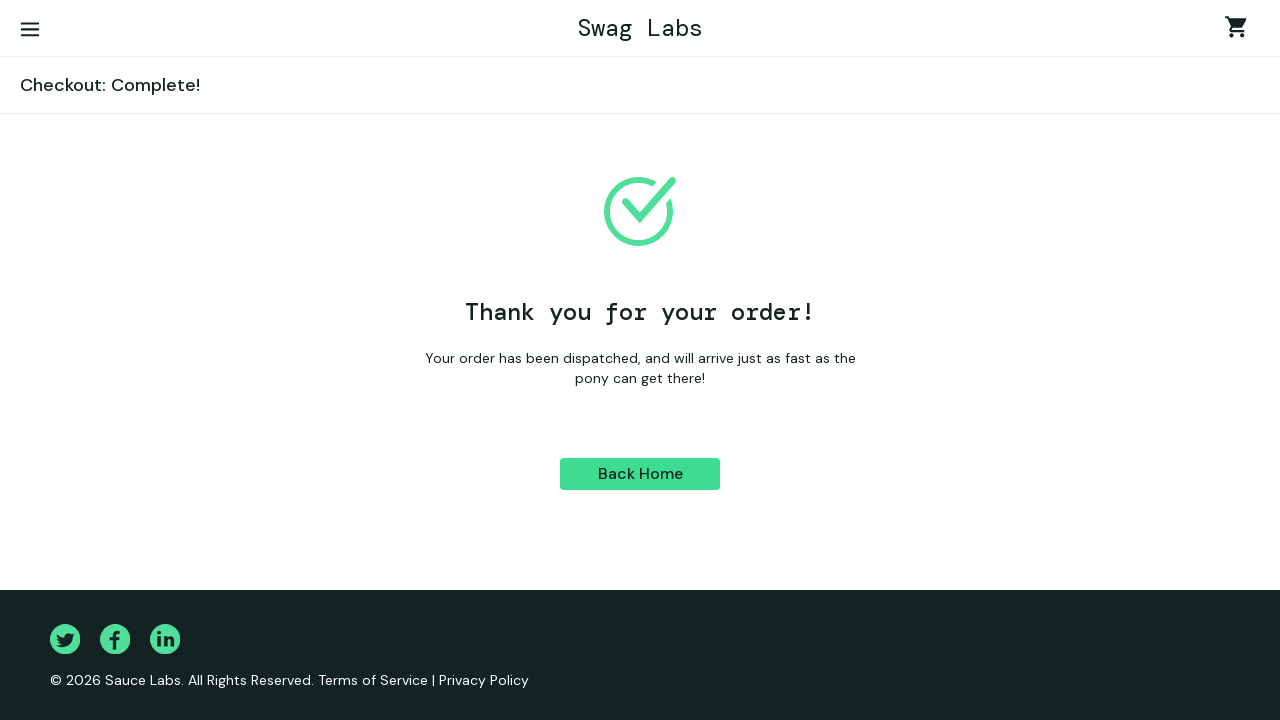